Tests a web calendar/datepicker widget by clicking on the date input to open the calendar, then iterating through and clicking on available days in the calendar table.

Starting URL: https://seleniumpractise.blogspot.com/2016/08/how-to-handle-calendar-in-selenium.html

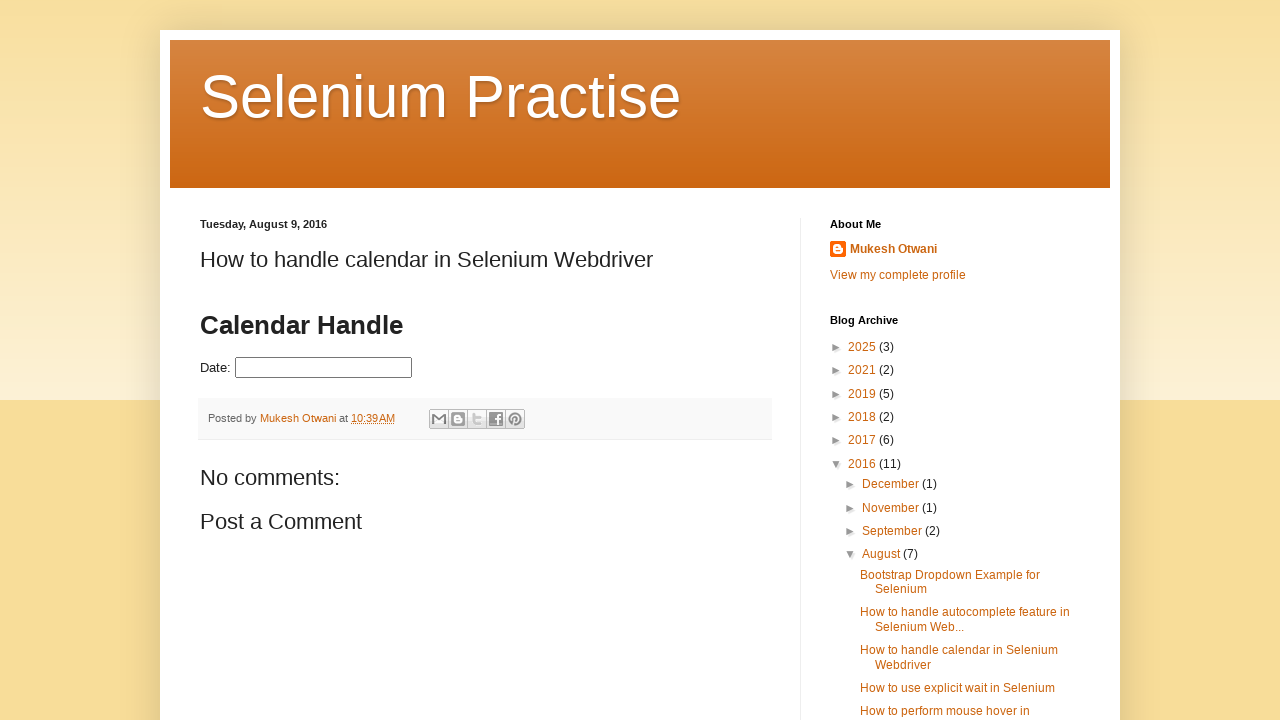

Clicked on datepicker input to open calendar at (324, 368) on #datepicker
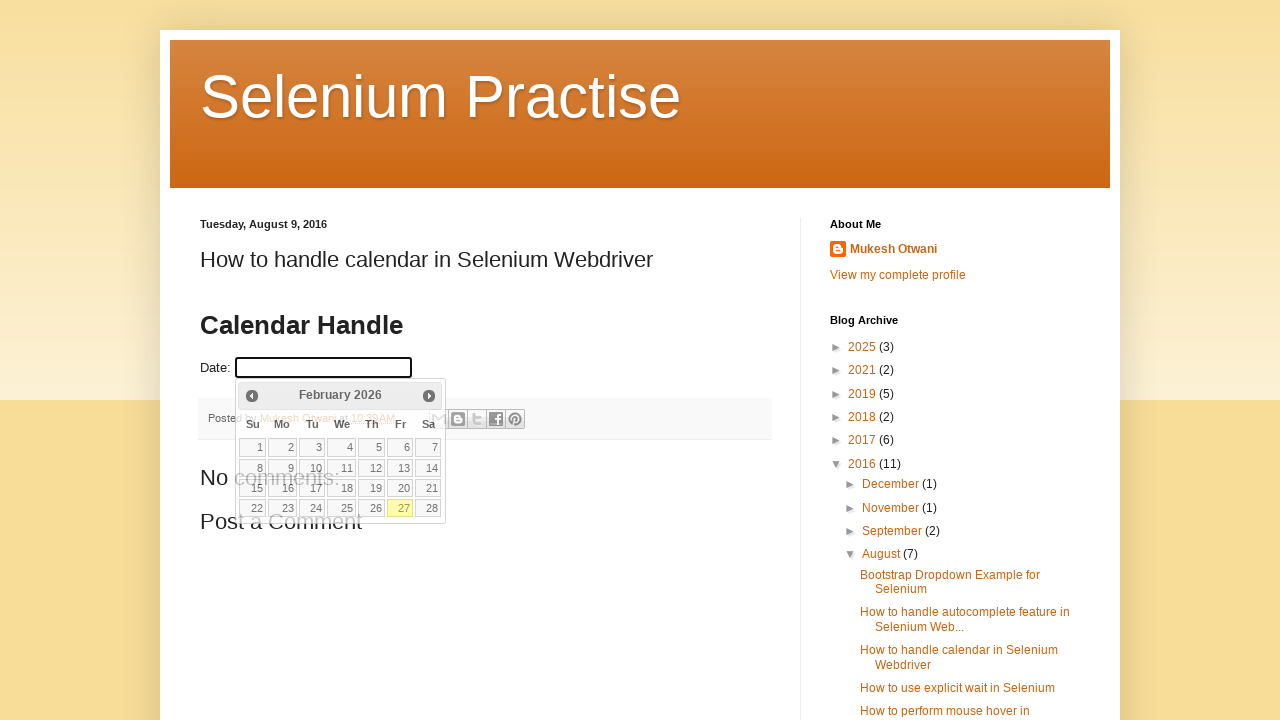

Calendar widget loaded and is visible
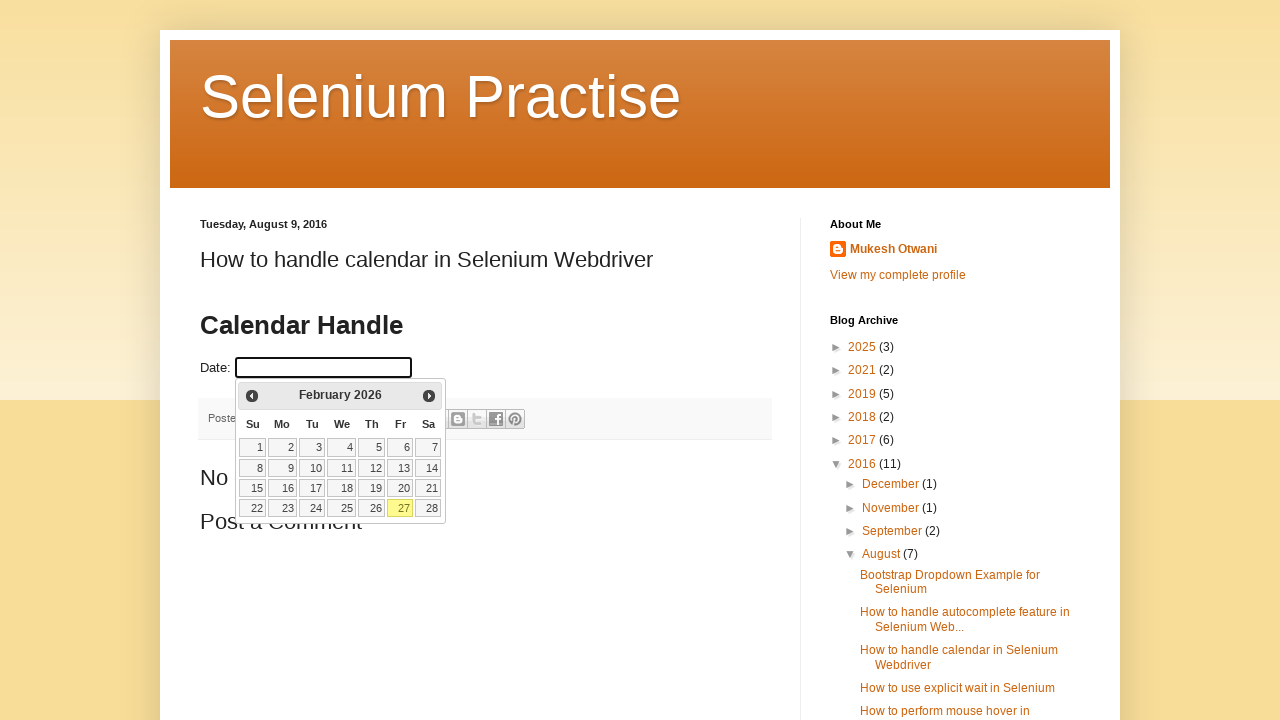

Retrieved all day cells from calendar table
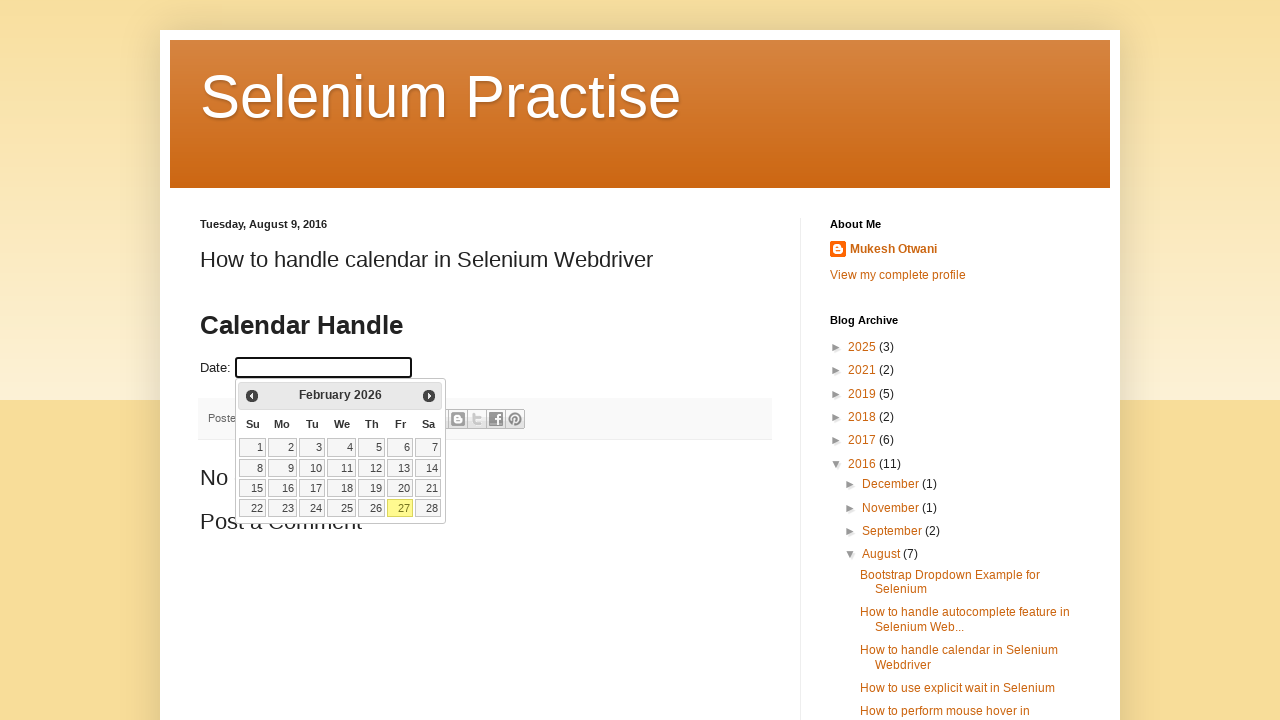

Clicked on calendar day '1' at (253, 447) on xpath=//table[@class='ui-datepicker-calendar']//td >> nth=0
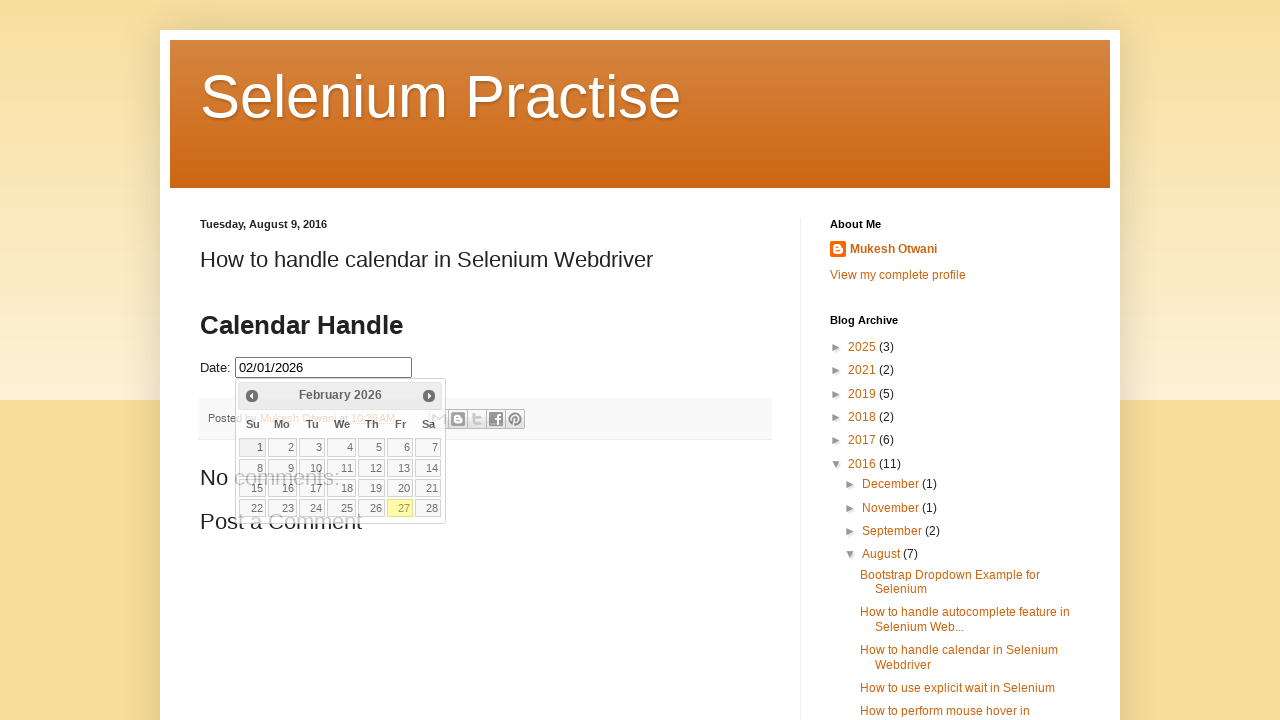

Clicked on datepicker input again to reopen calendar at (324, 368) on #datepicker
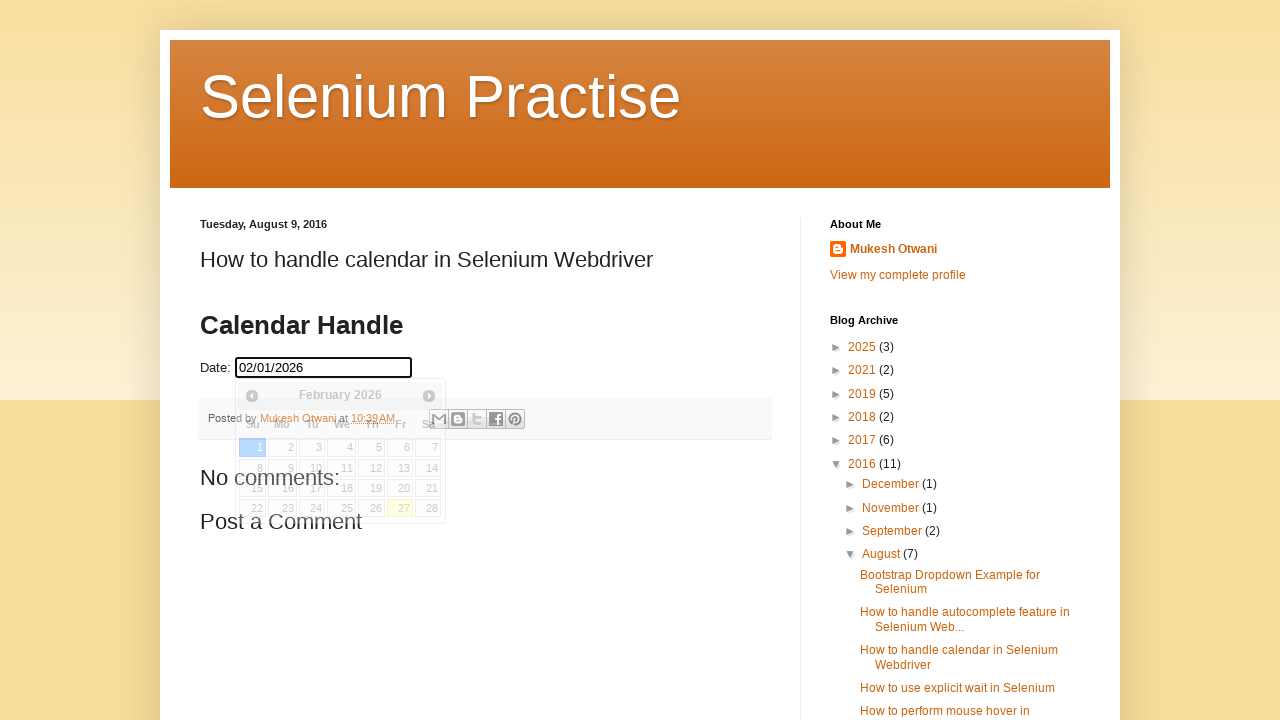

Calendar widget reappeared
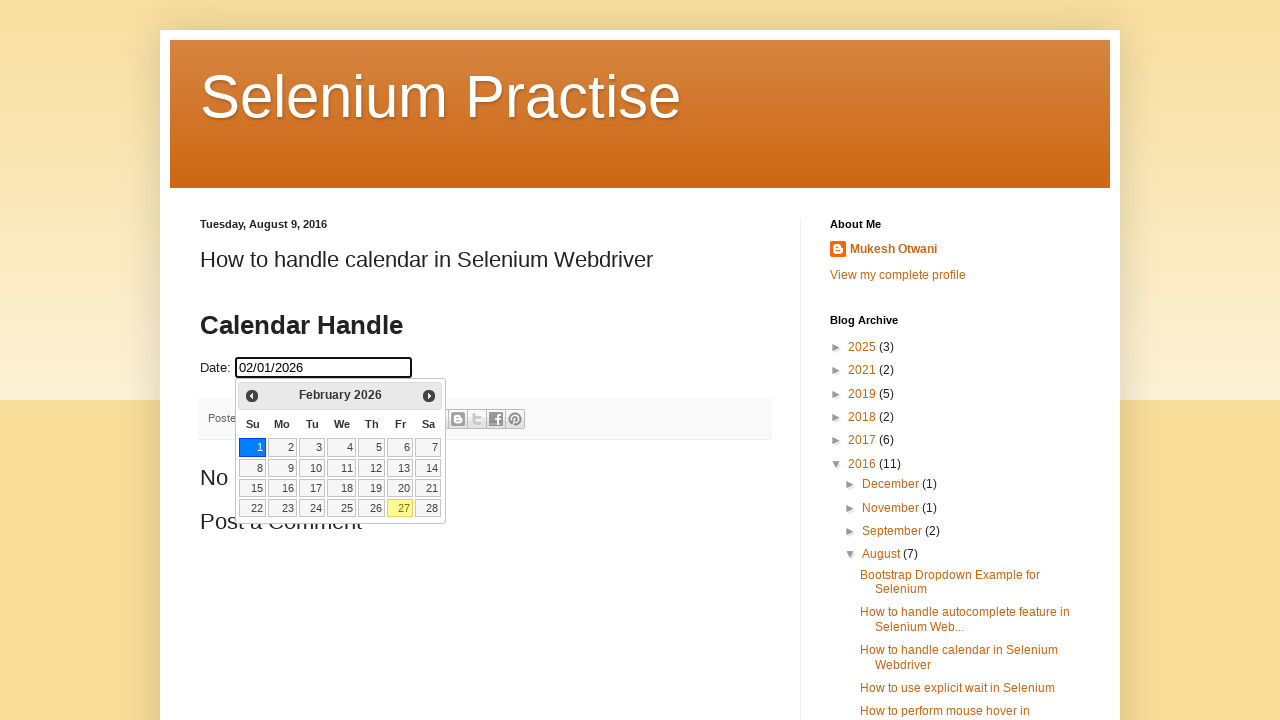

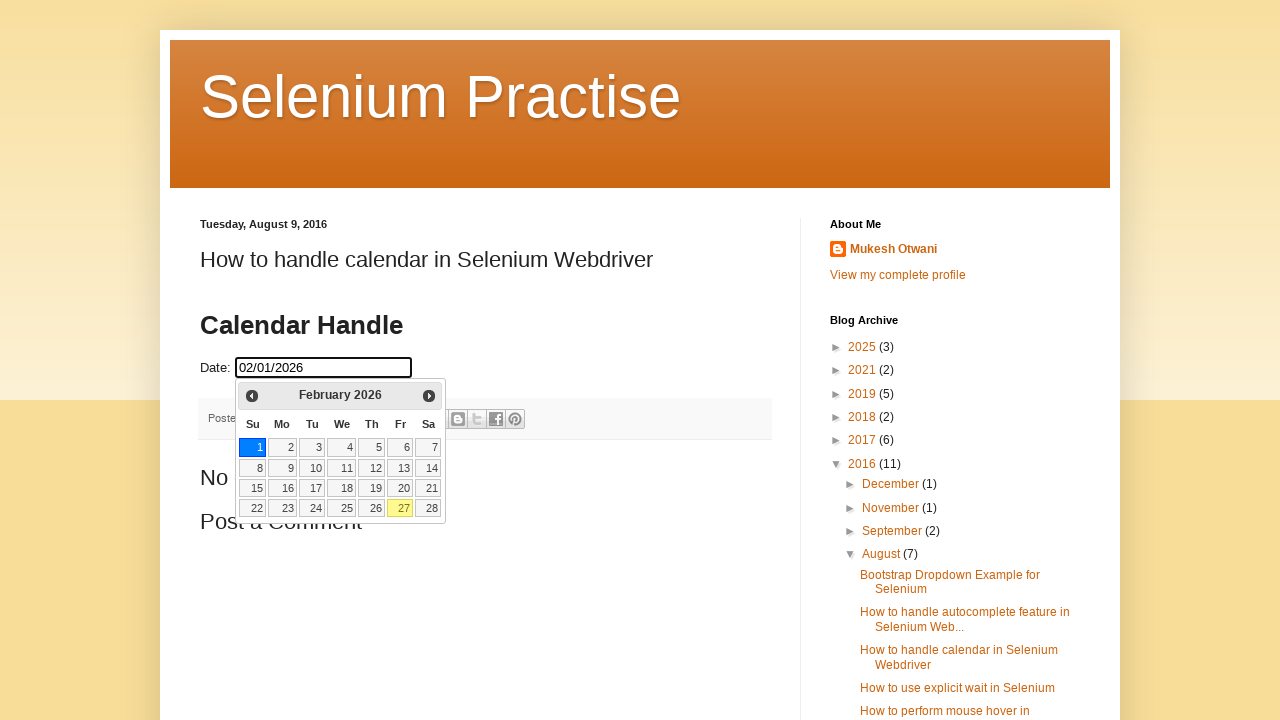